Navigates to Salesforce login page and verifies that the login button element is displayed on the page

Starting URL: https://login.salesforce.com/

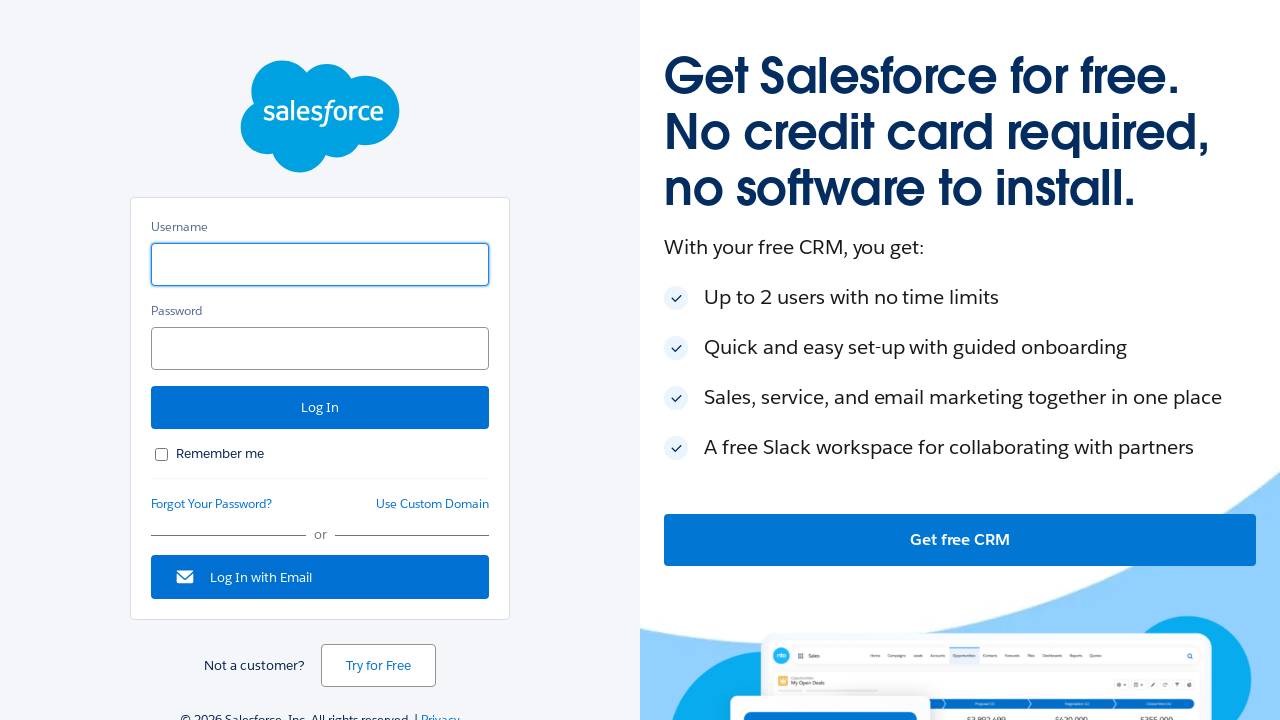

Navigated to Salesforce login page
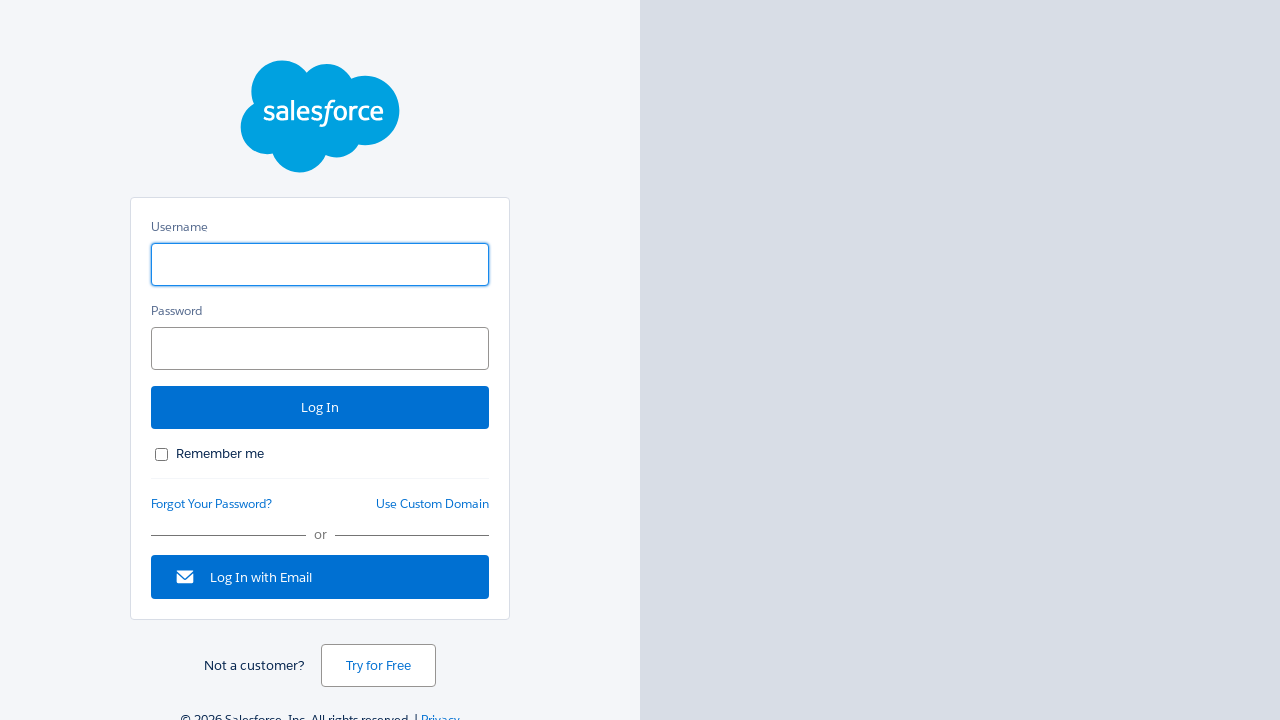

Login button element became visible
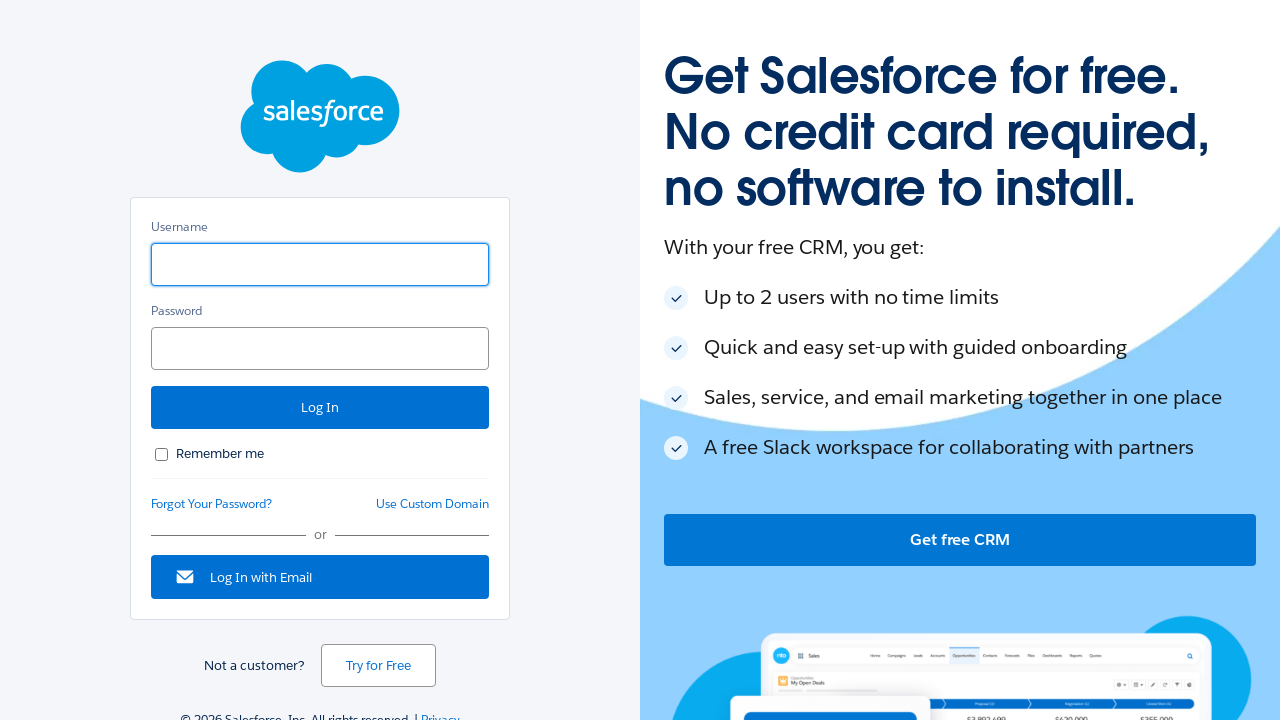

Verified login button is displayed: True
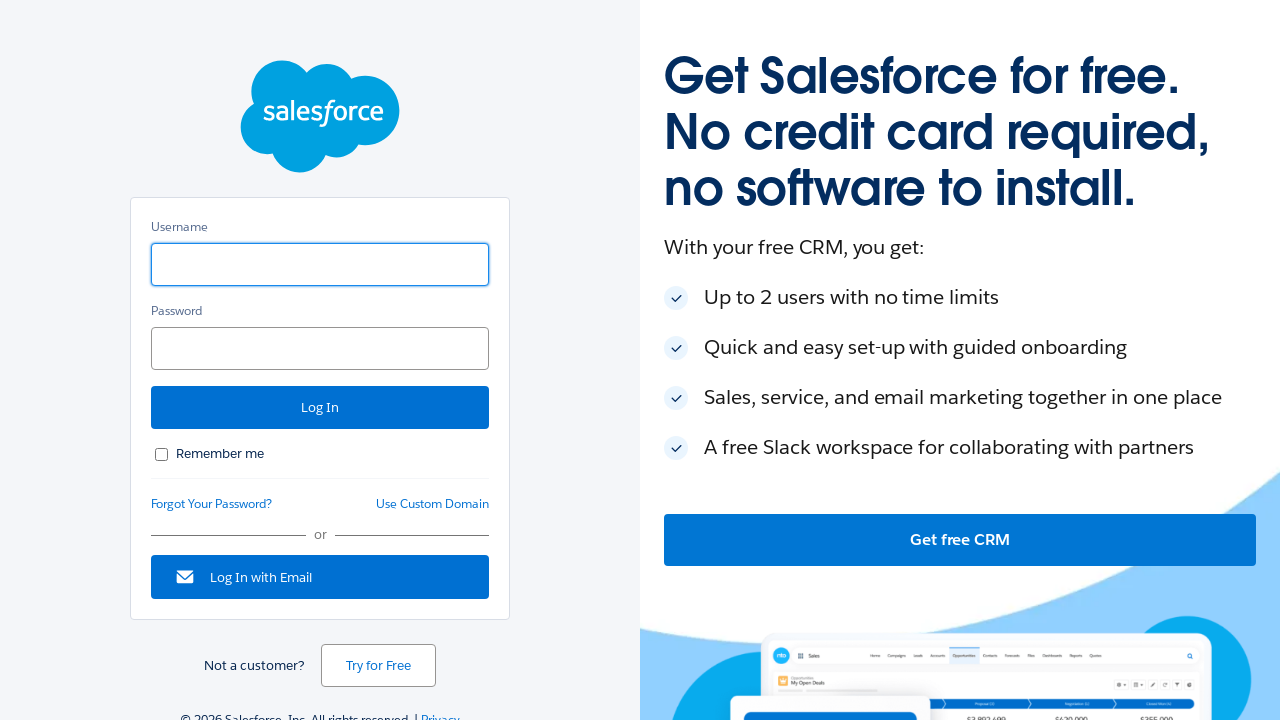

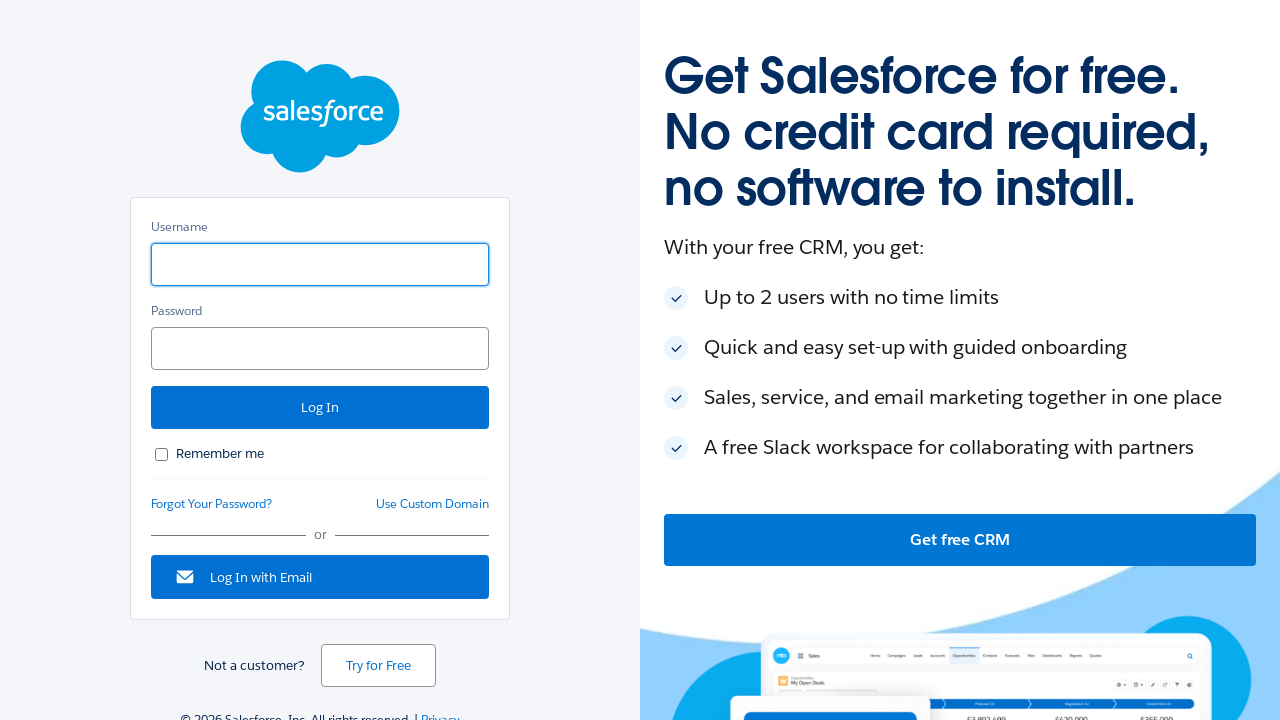